Tests the first alert button by clicking it, switching to the JavaScript alert, and accepting it.

Starting URL: https://demoqa.com/alerts

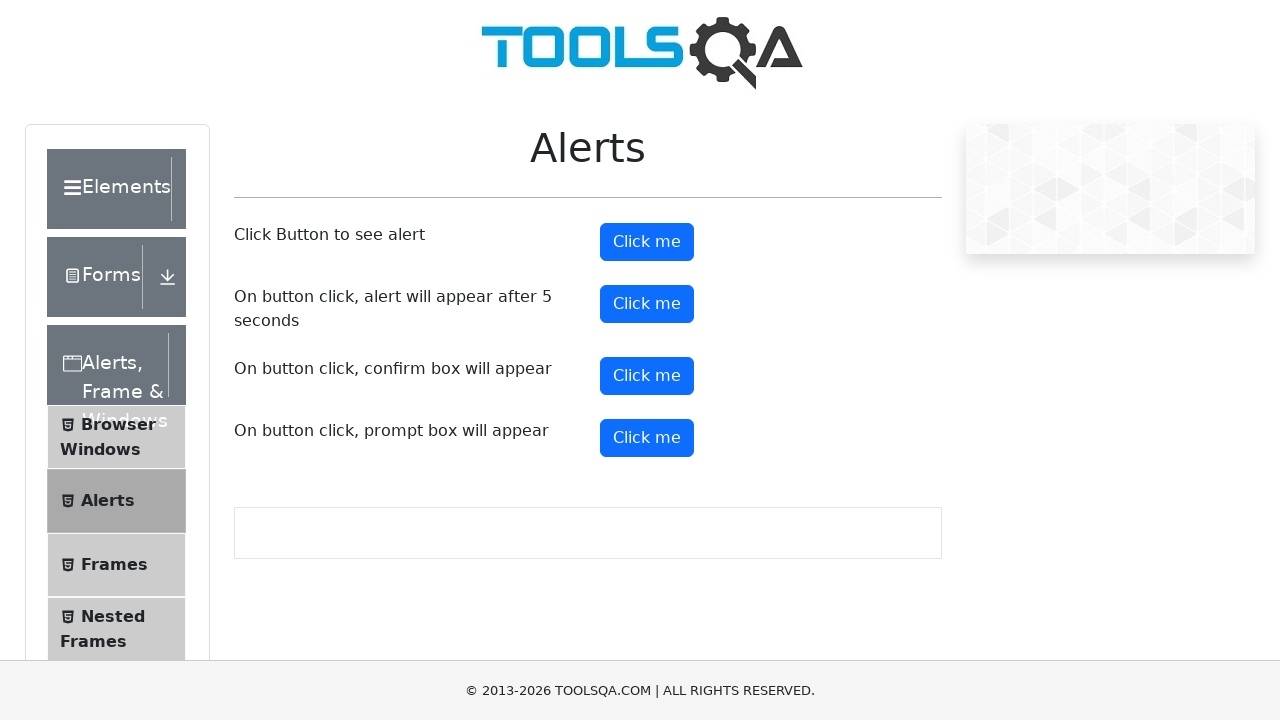

Clicked the first alert button at (647, 242) on #alertButton
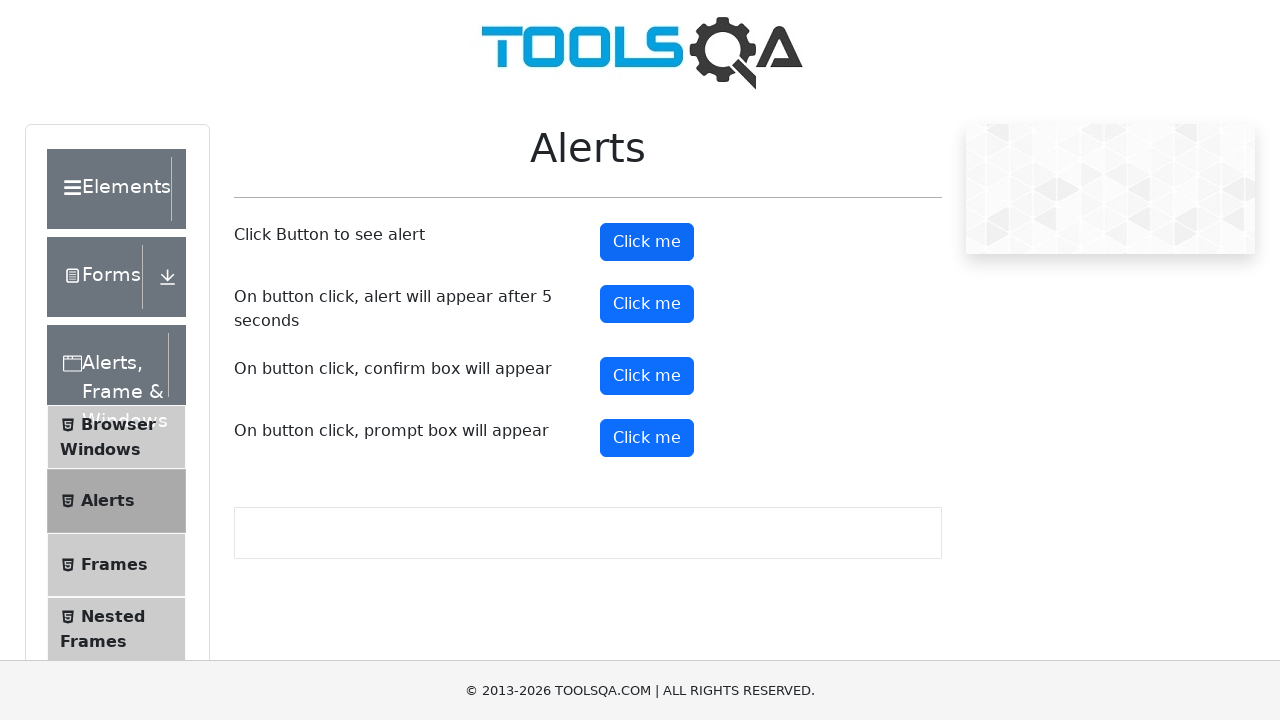

Set up dialog handler to accept JavaScript alert
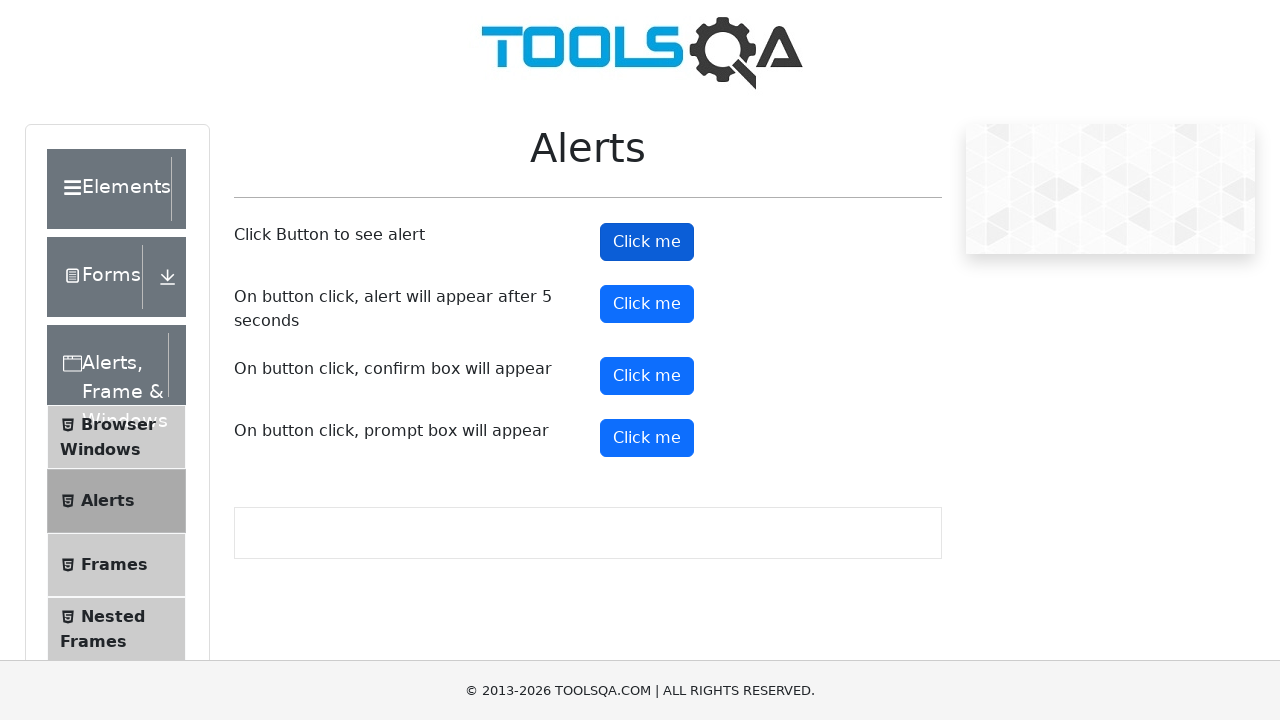

Waited for alert to be handled
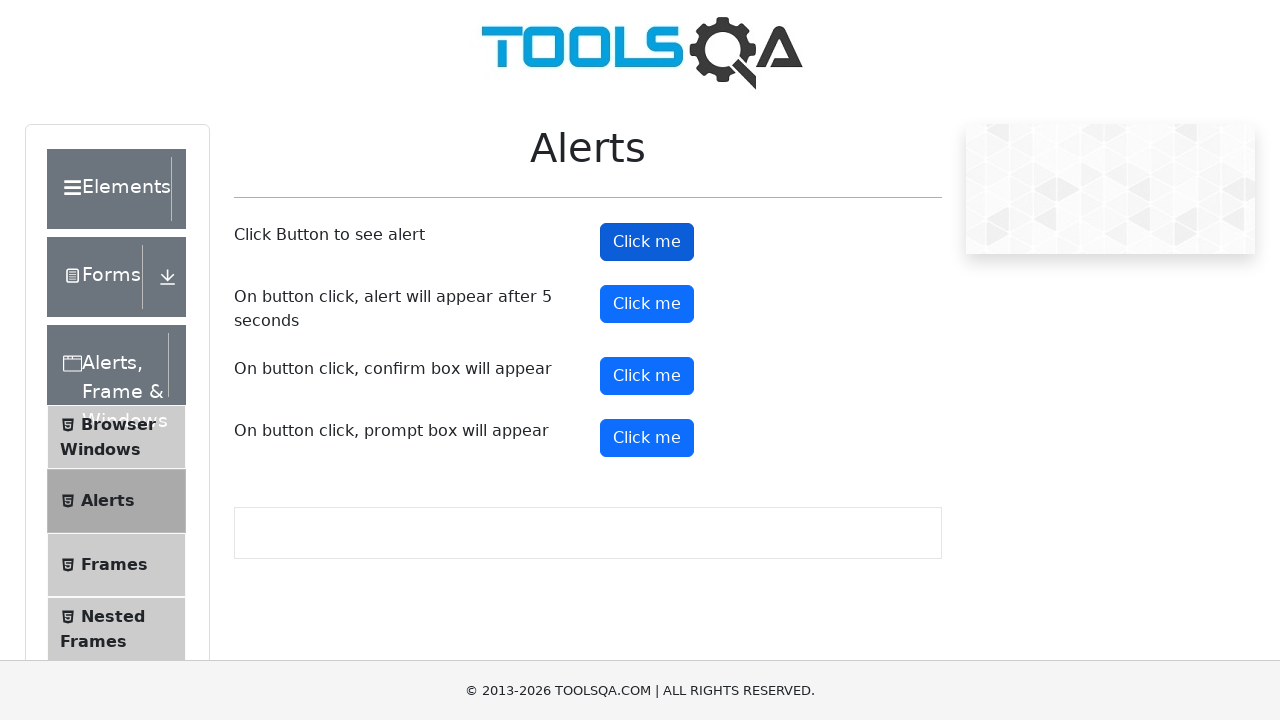

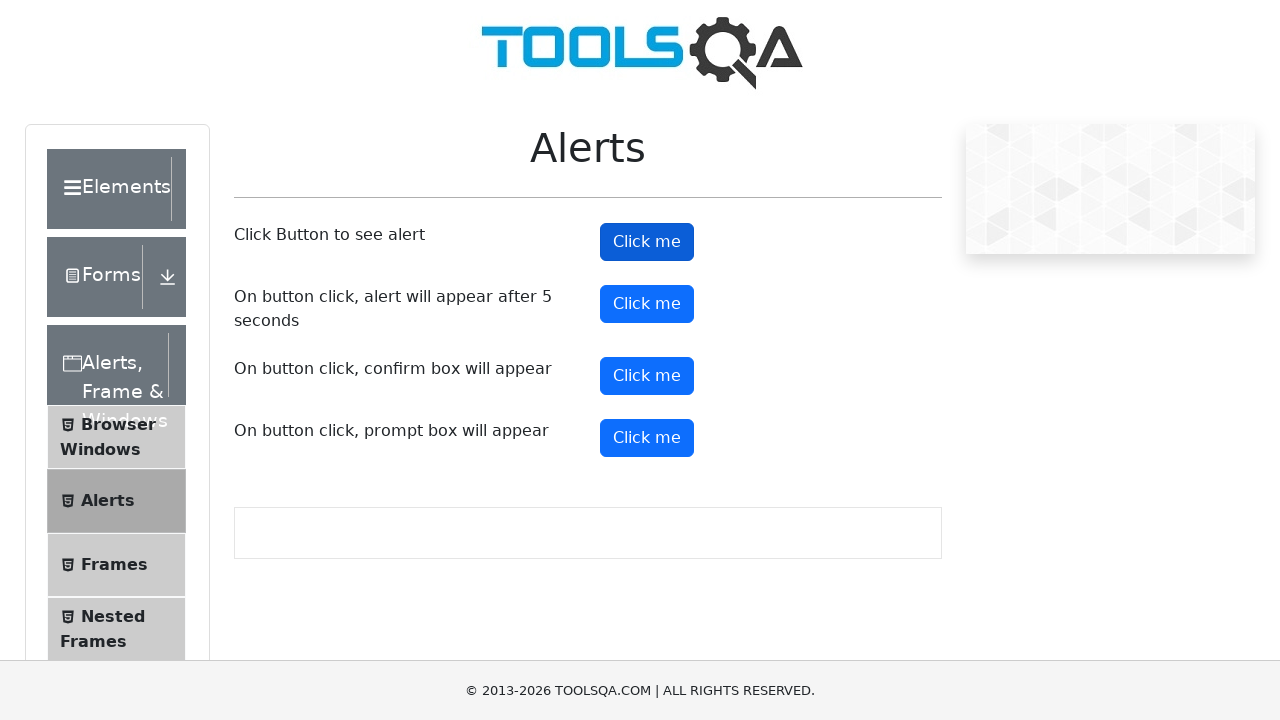